Tests a registration form by filling all required input fields with text, submitting the form, and verifying the success message displays "Congratulations! You have successfully registered!"

Starting URL: http://suninjuly.github.io/registration2.html

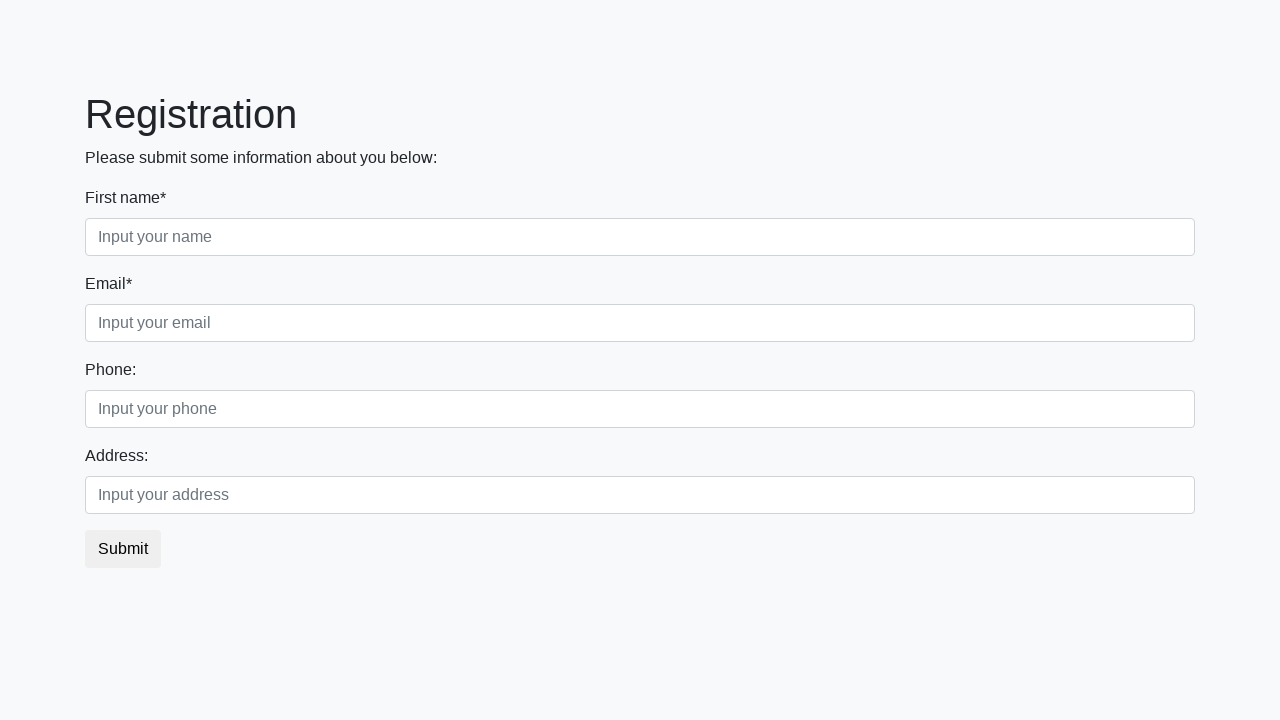

Located all required input fields on registration form
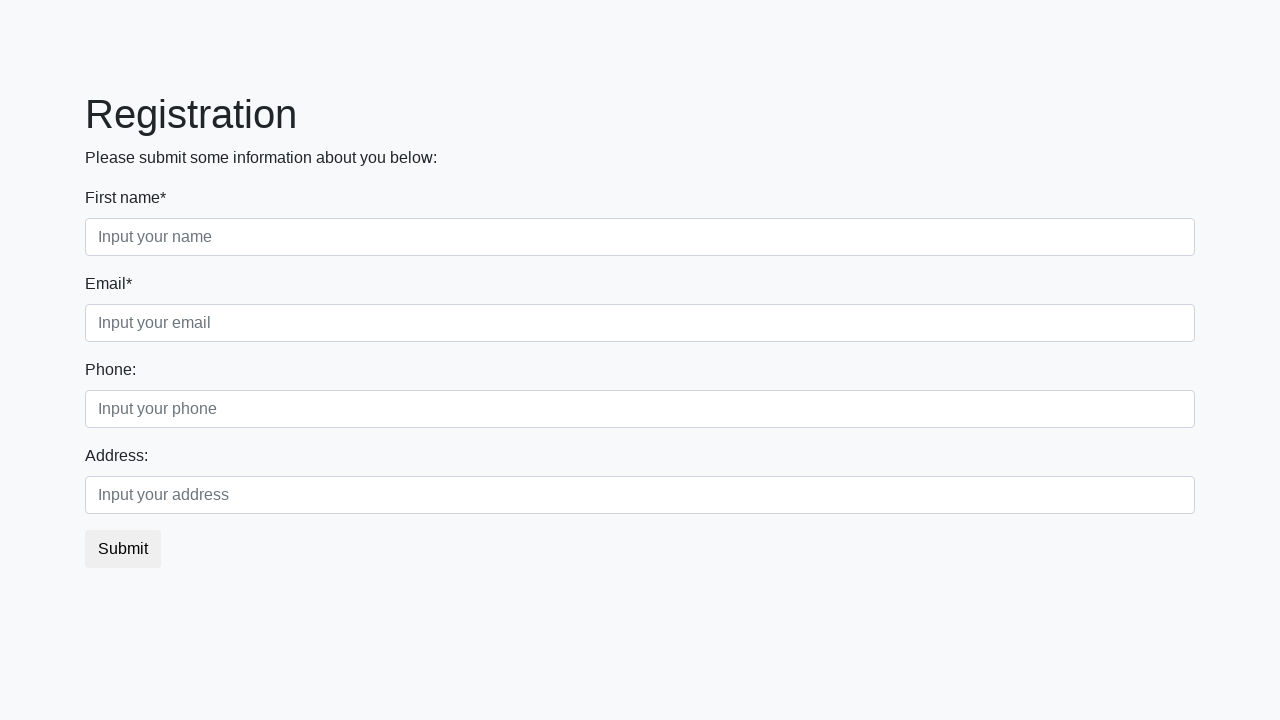

Found 2 required input fields
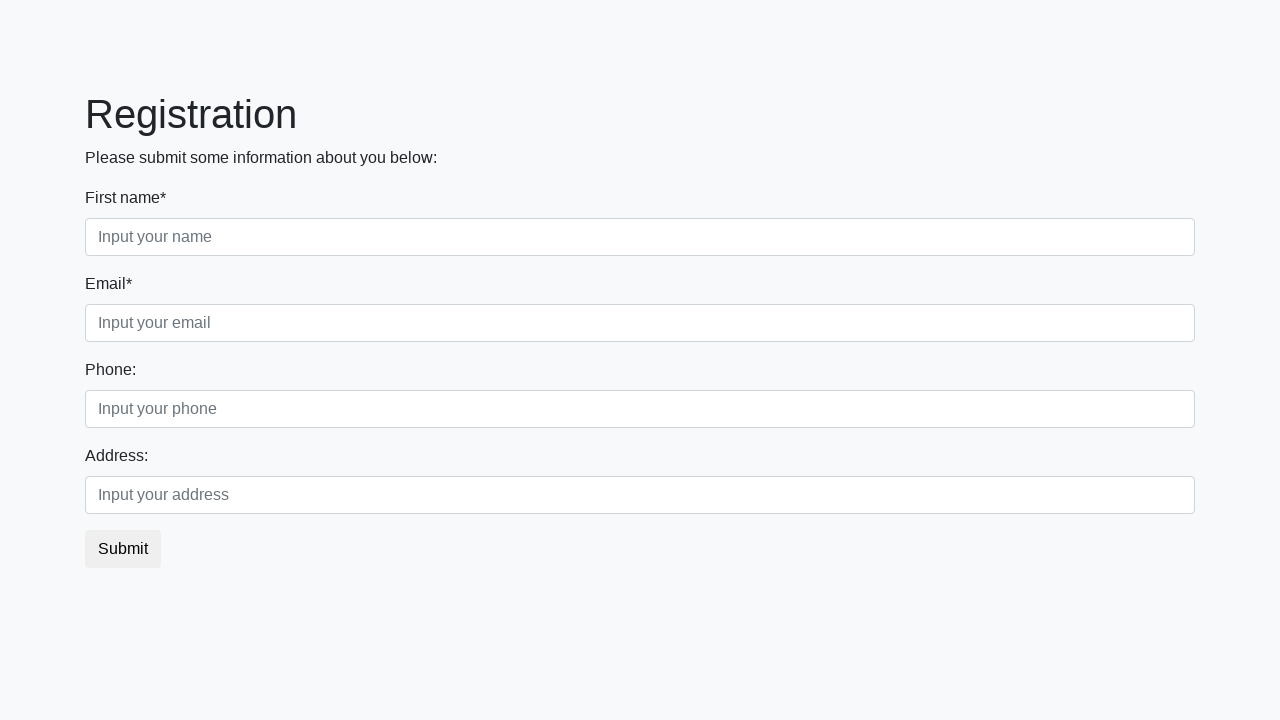

Filled required field 1 of 2 with test data on xpath=//input[@required] >> nth=0
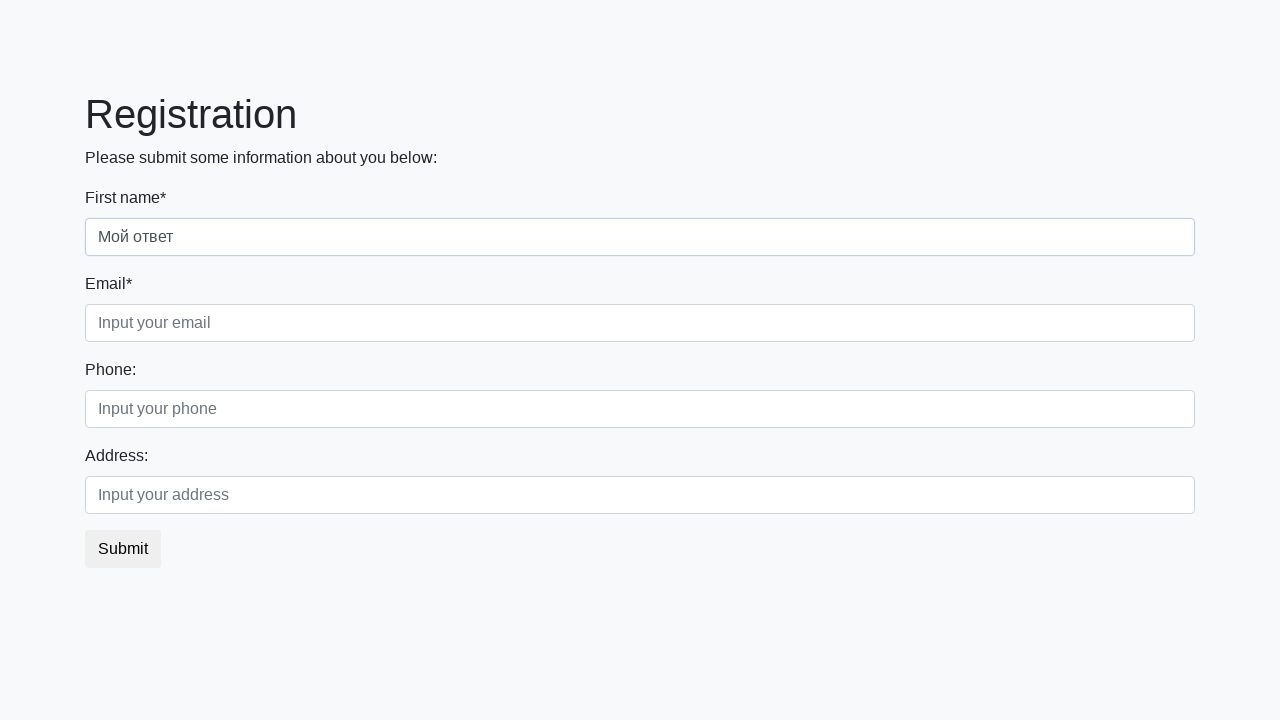

Filled required field 2 of 2 with test data on xpath=//input[@required] >> nth=1
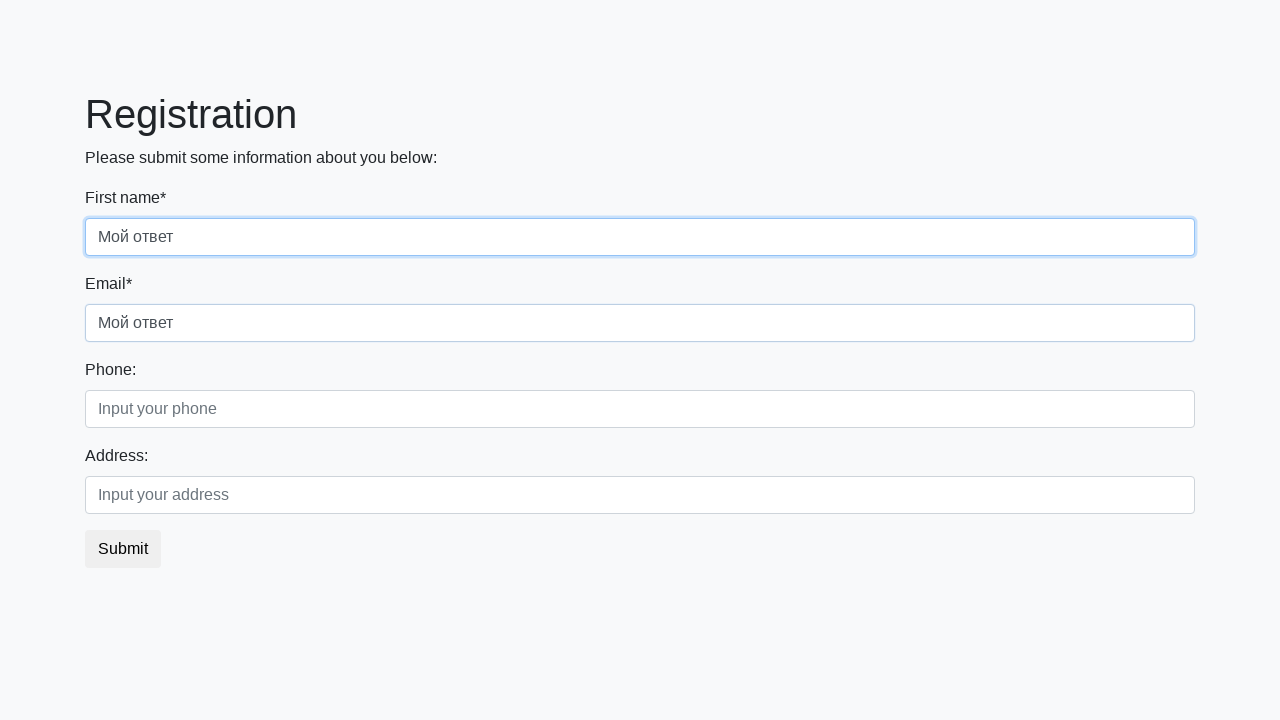

Clicked the submit button to submit registration form at (123, 549) on button.btn
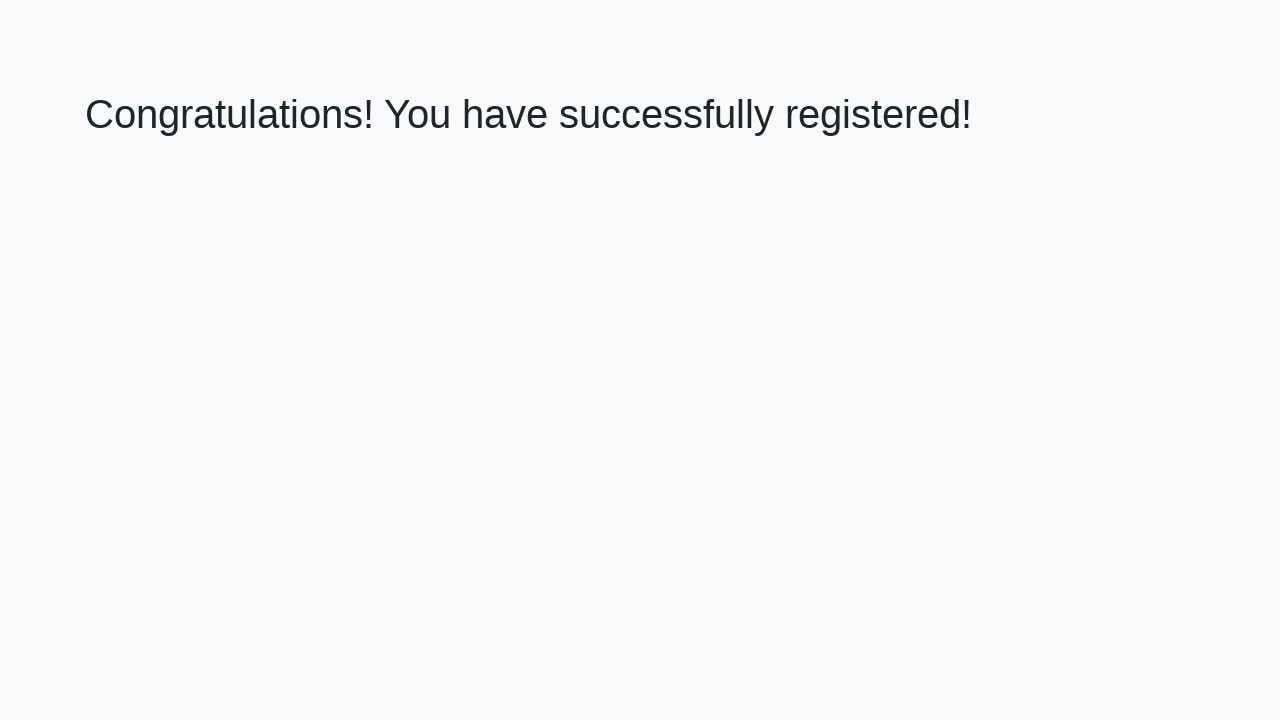

Success message heading loaded
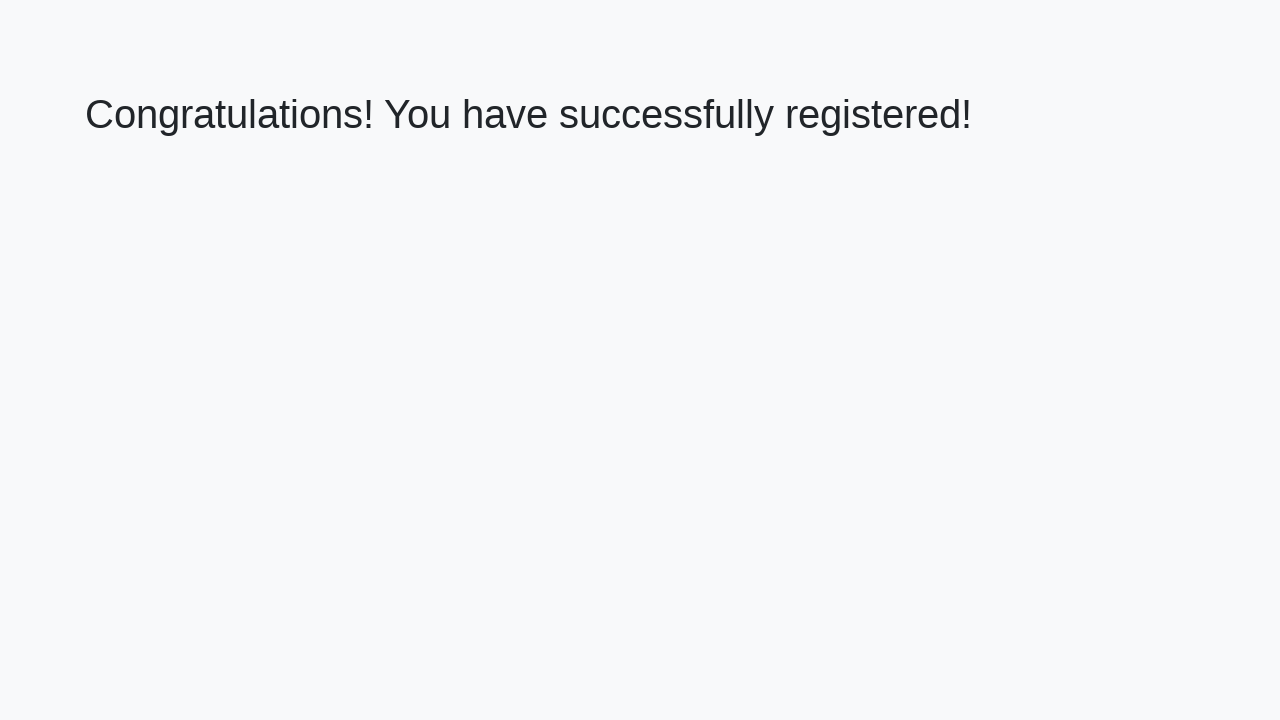

Retrieved success message text content
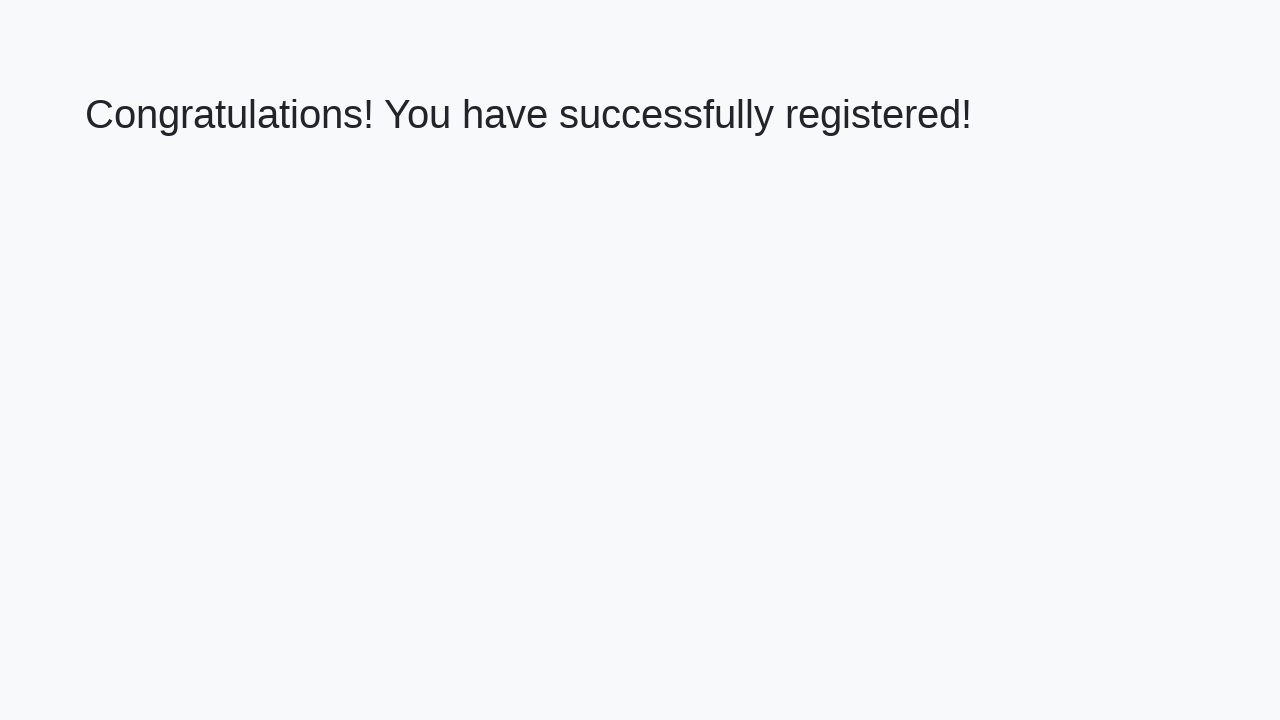

Verified success message displays 'Congratulations! You have successfully registered!'
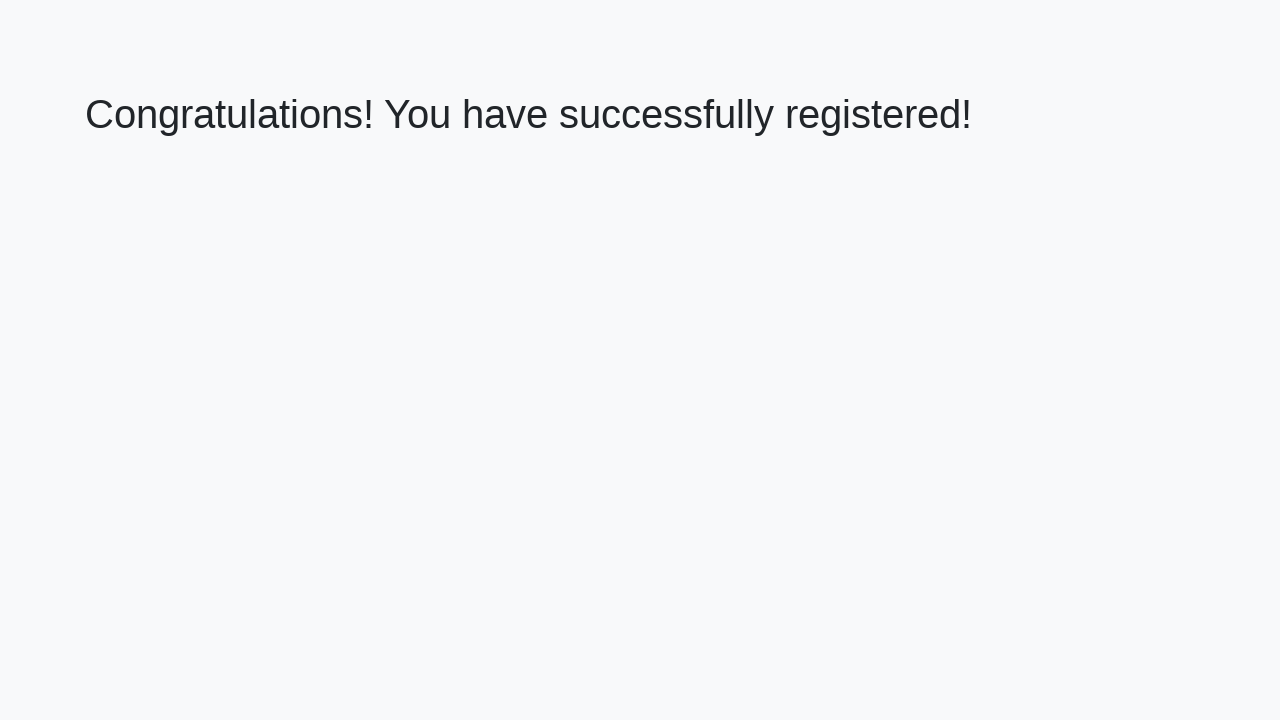

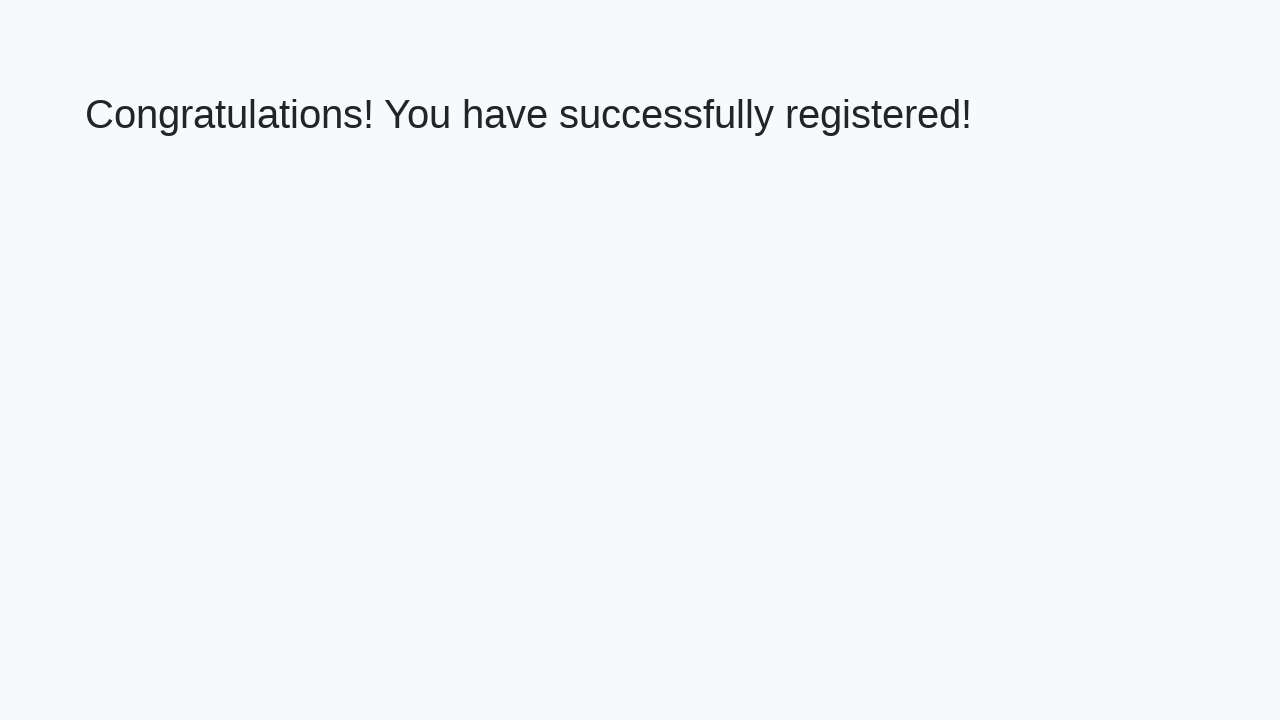